Tests deleting a task by emptying the text during edit on the Active filter view.

Starting URL: https://todomvc4tasj.herokuapp.com/

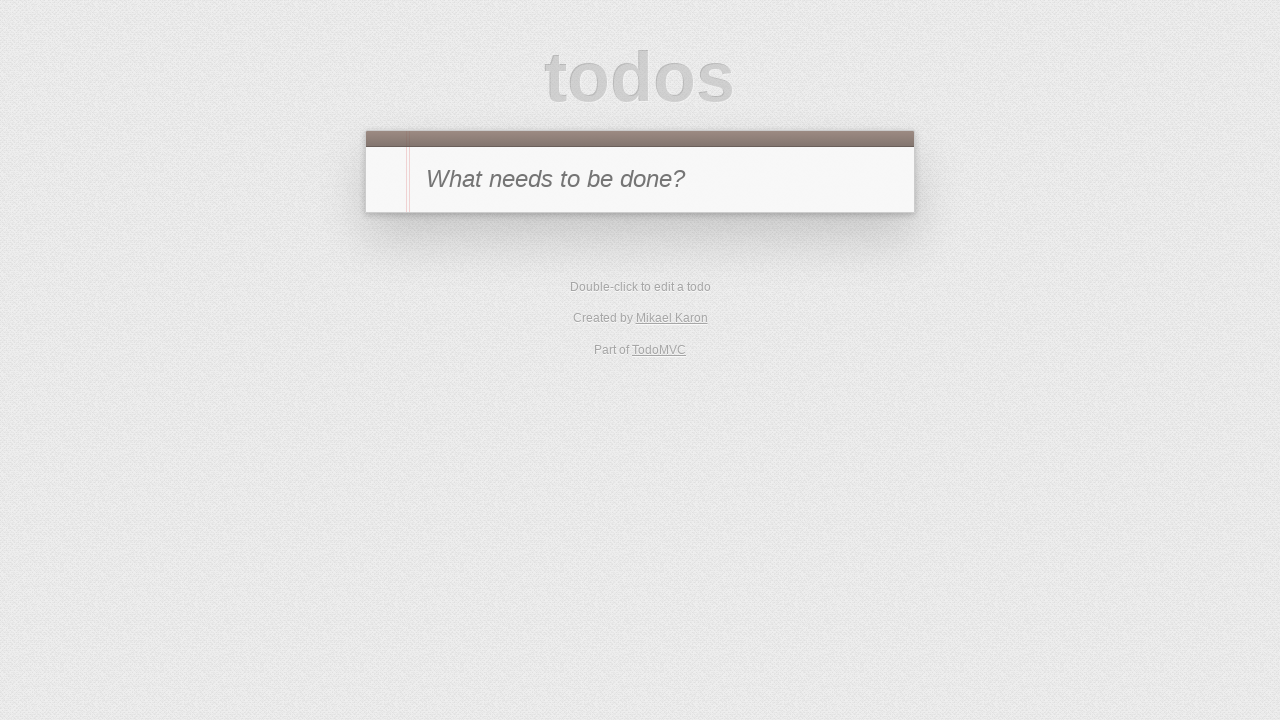

Set localStorage with two active tasks
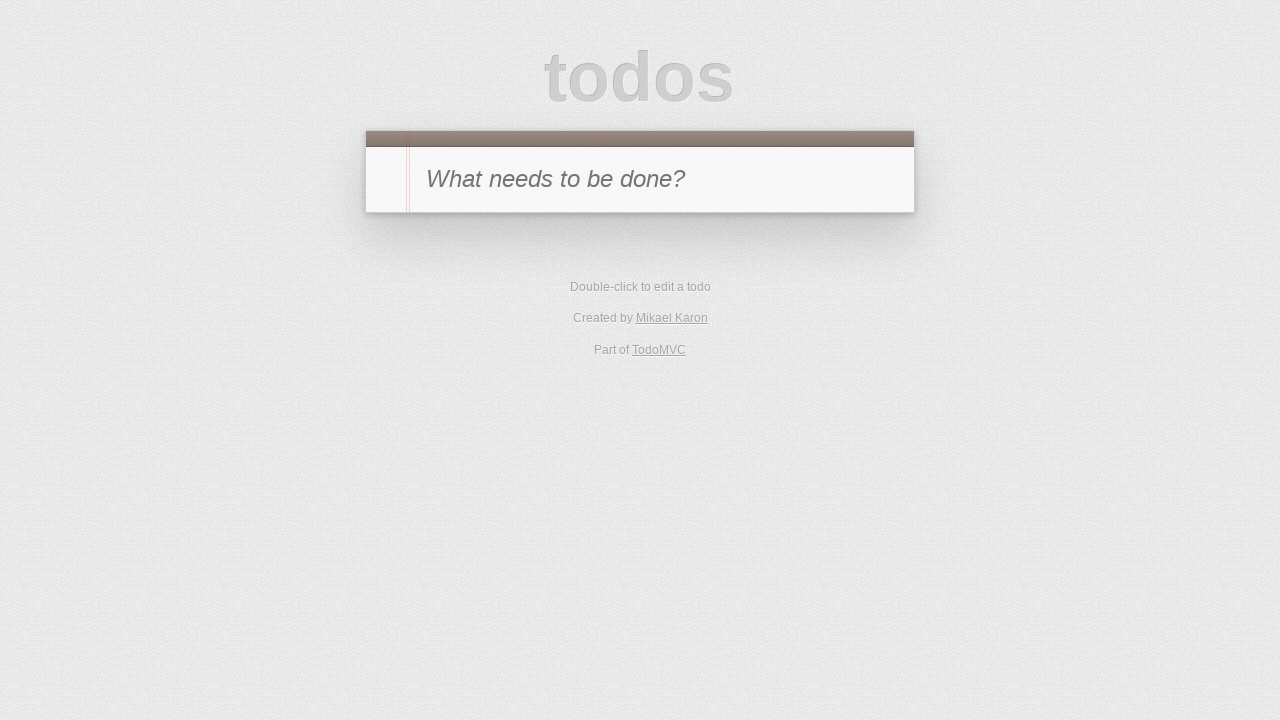

Reloaded page to apply localStorage data
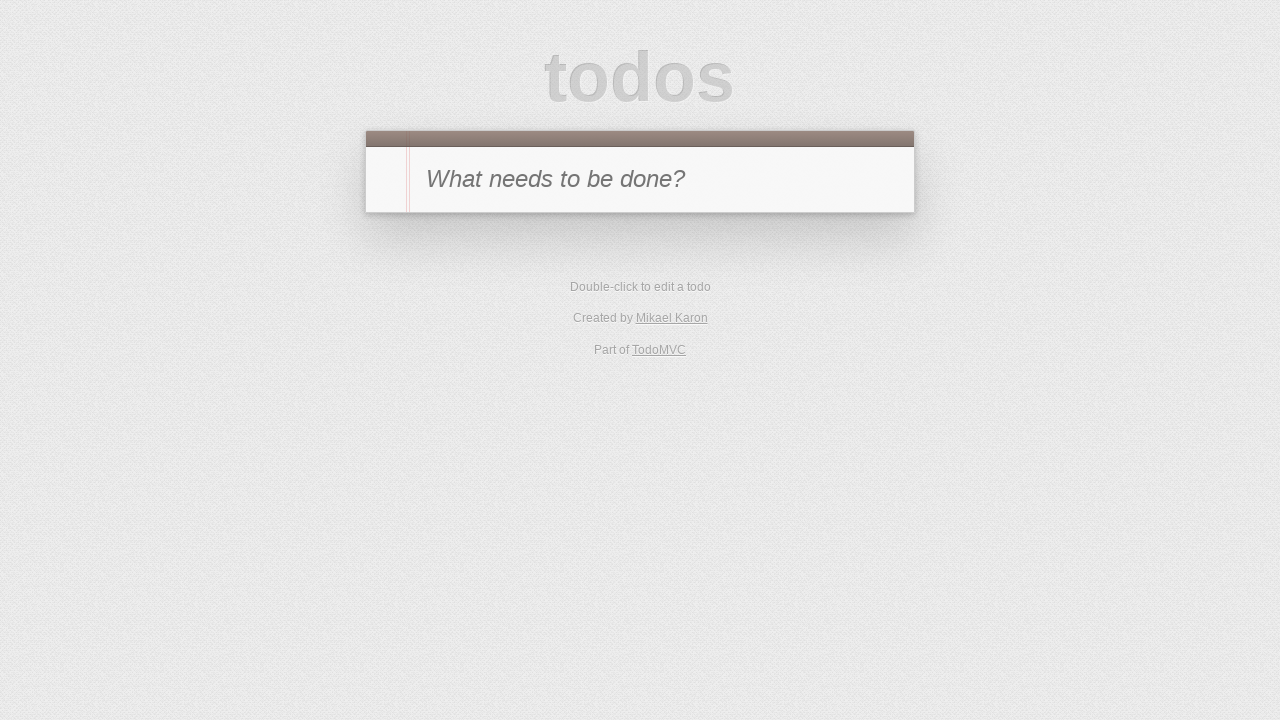

Clicked Active filter at (614, 351) on text=Active
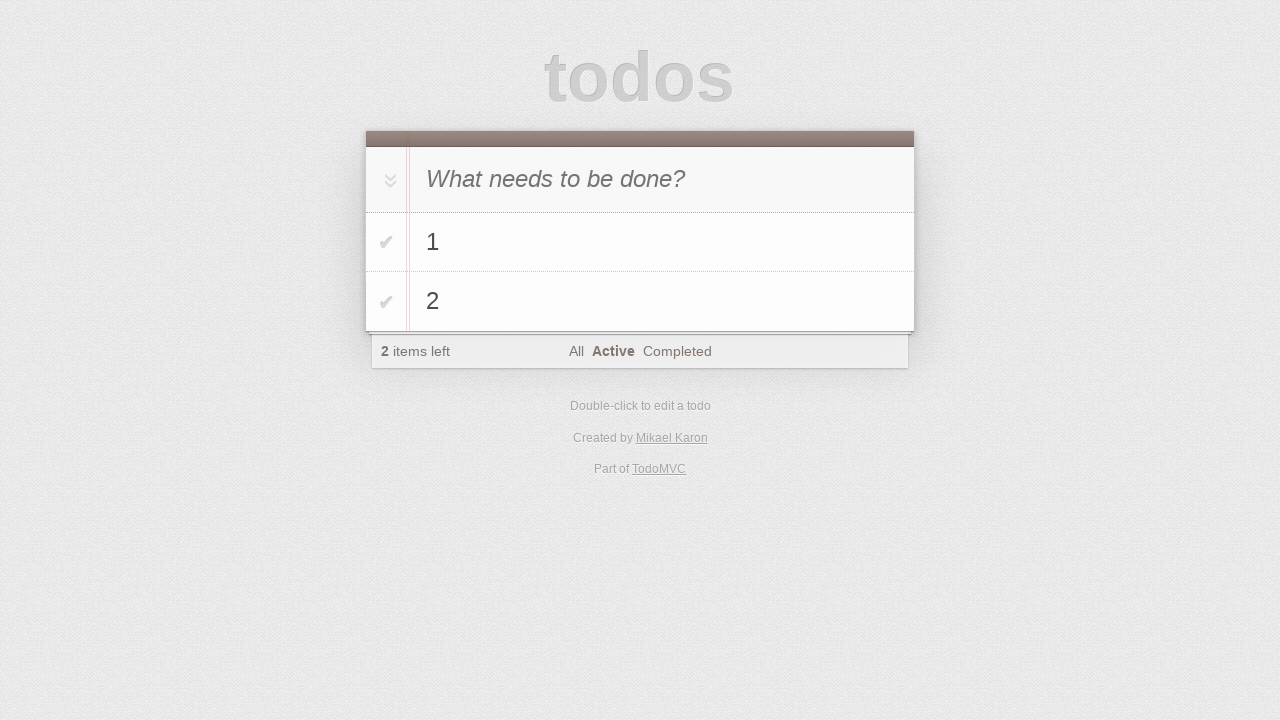

Double-clicked on task '1' to start editing at (640, 242) on #todo-list li:has-text('1')
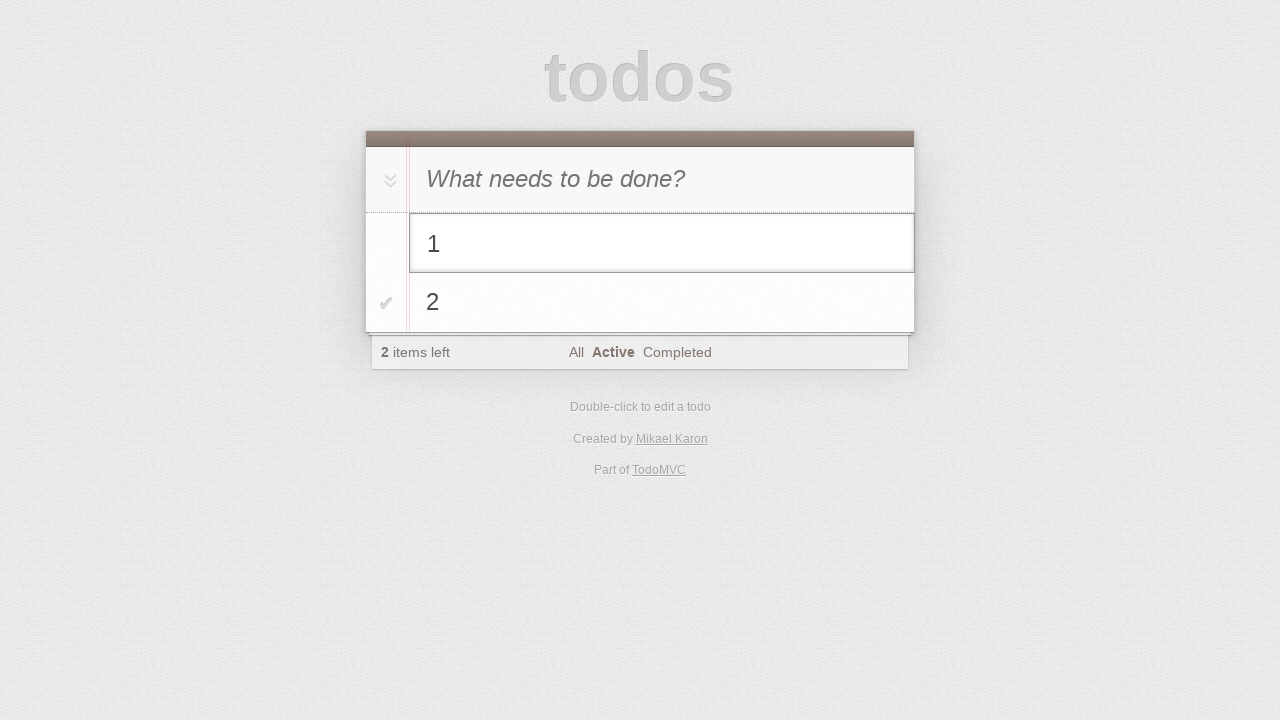

Cleared text in edit field on #todo-list li.editing .edit
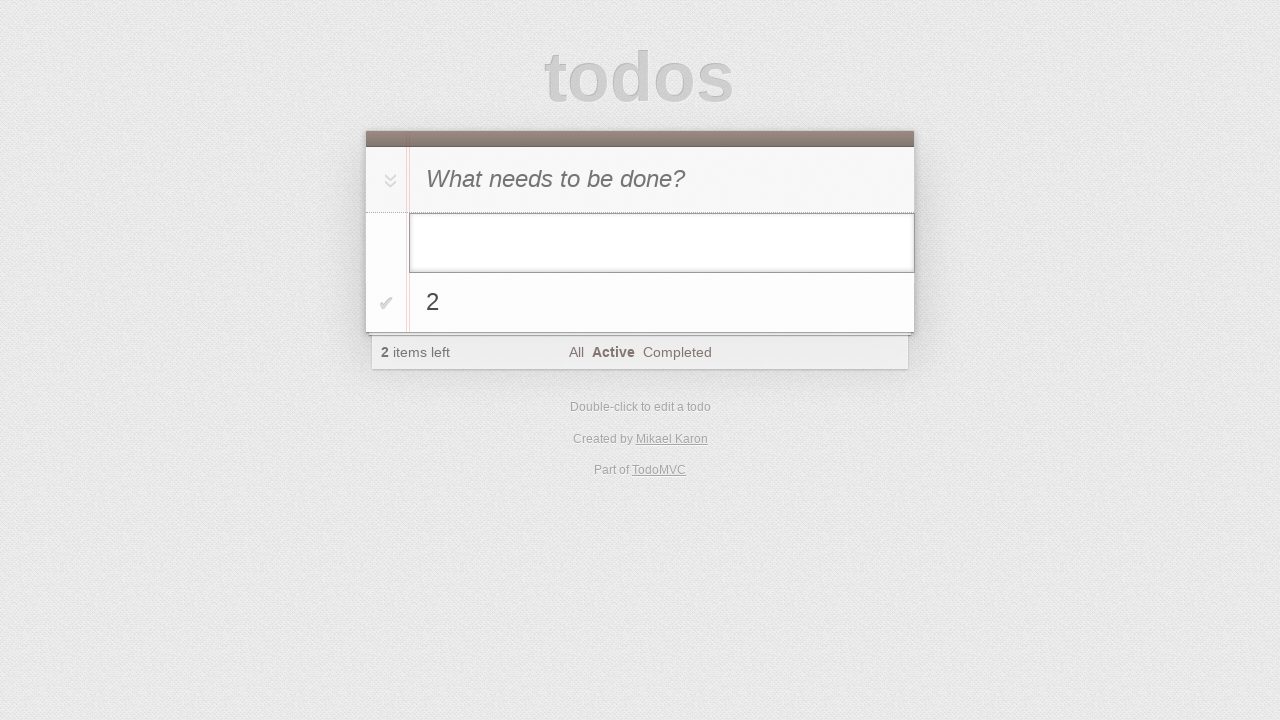

Pressed Enter to confirm empty edit on #todo-list li.editing .edit
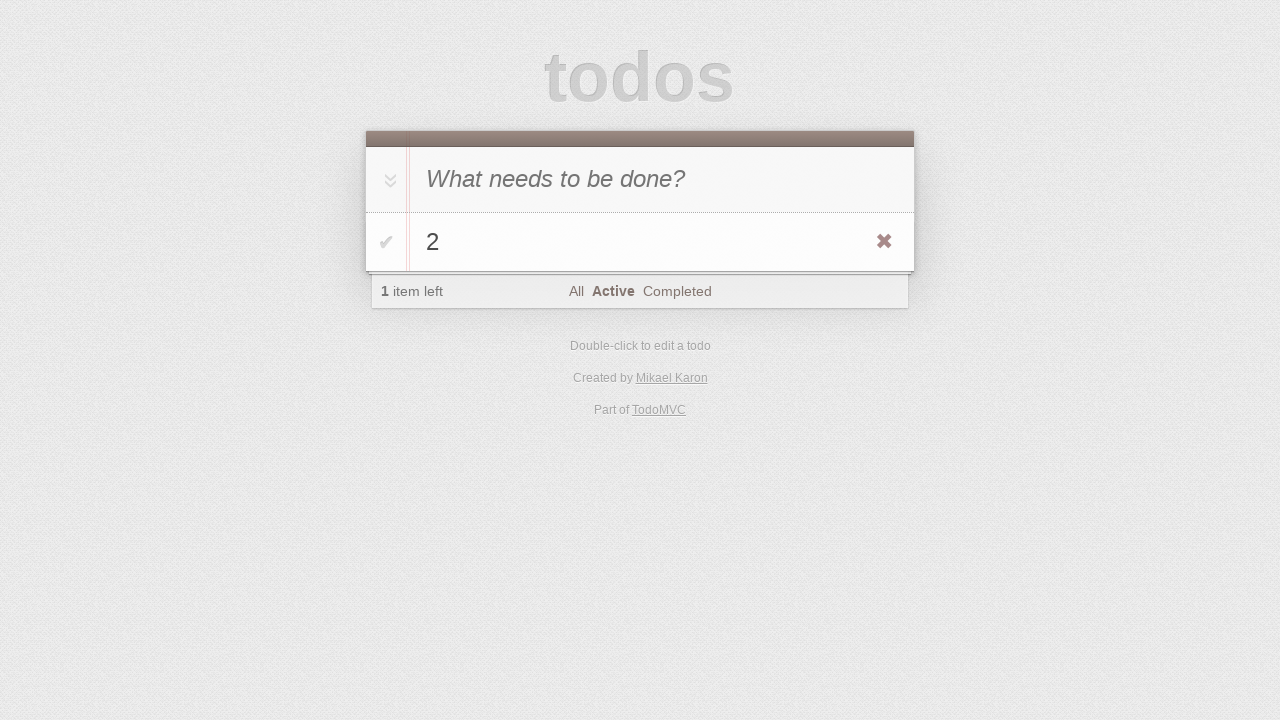

Verified that only task '2' remains in the list
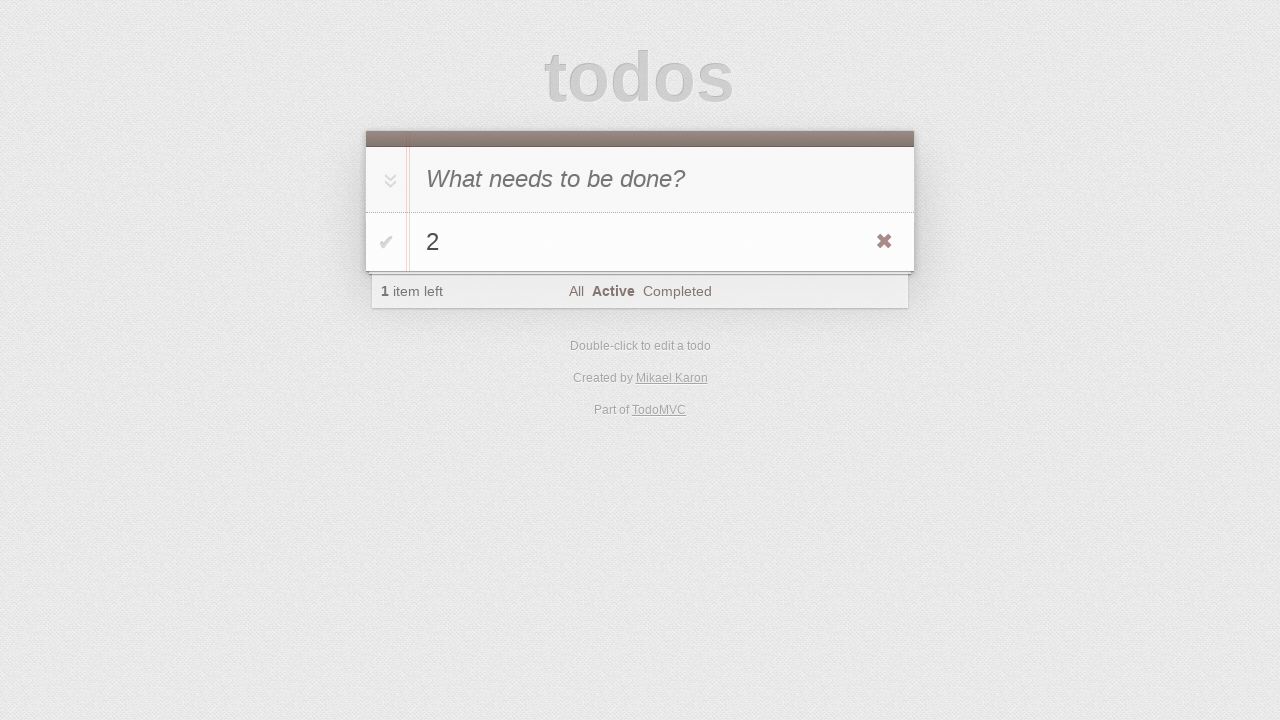

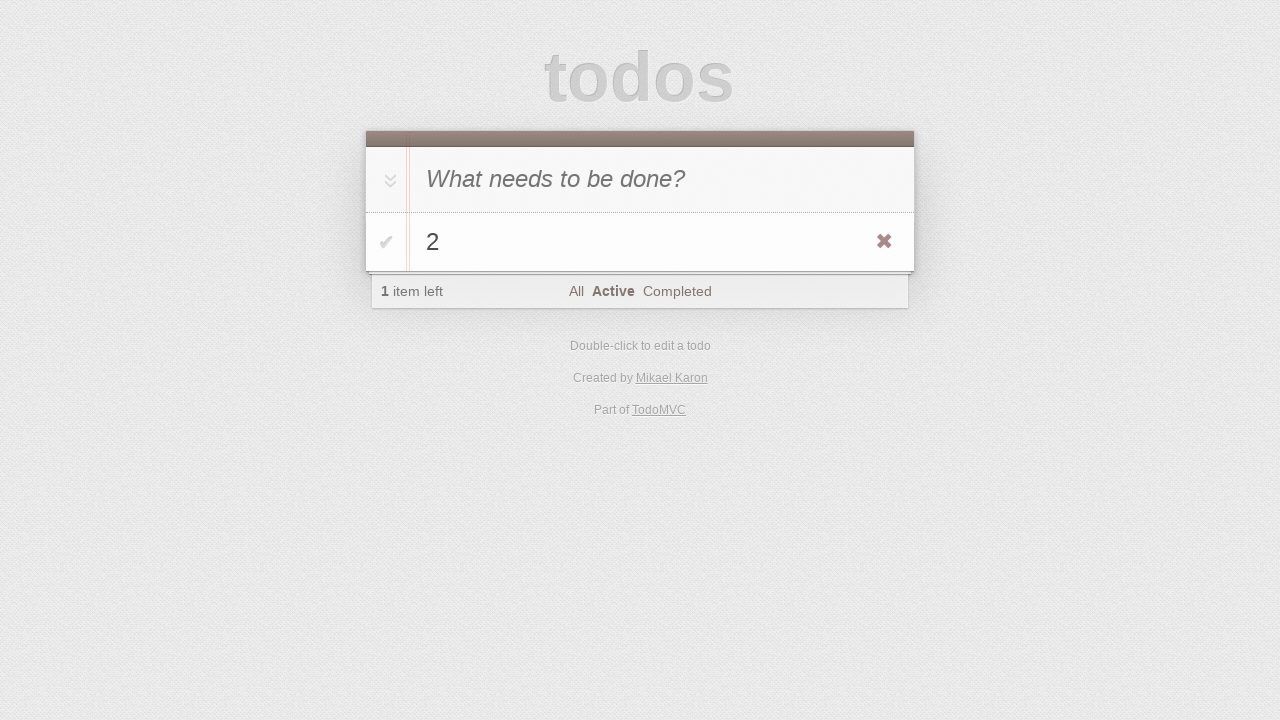